Tests wait functionality by clicking a button and then waiting for a delayed element to become clickable before clicking it

Starting URL: https://www.leafground.com/waits.xhtml

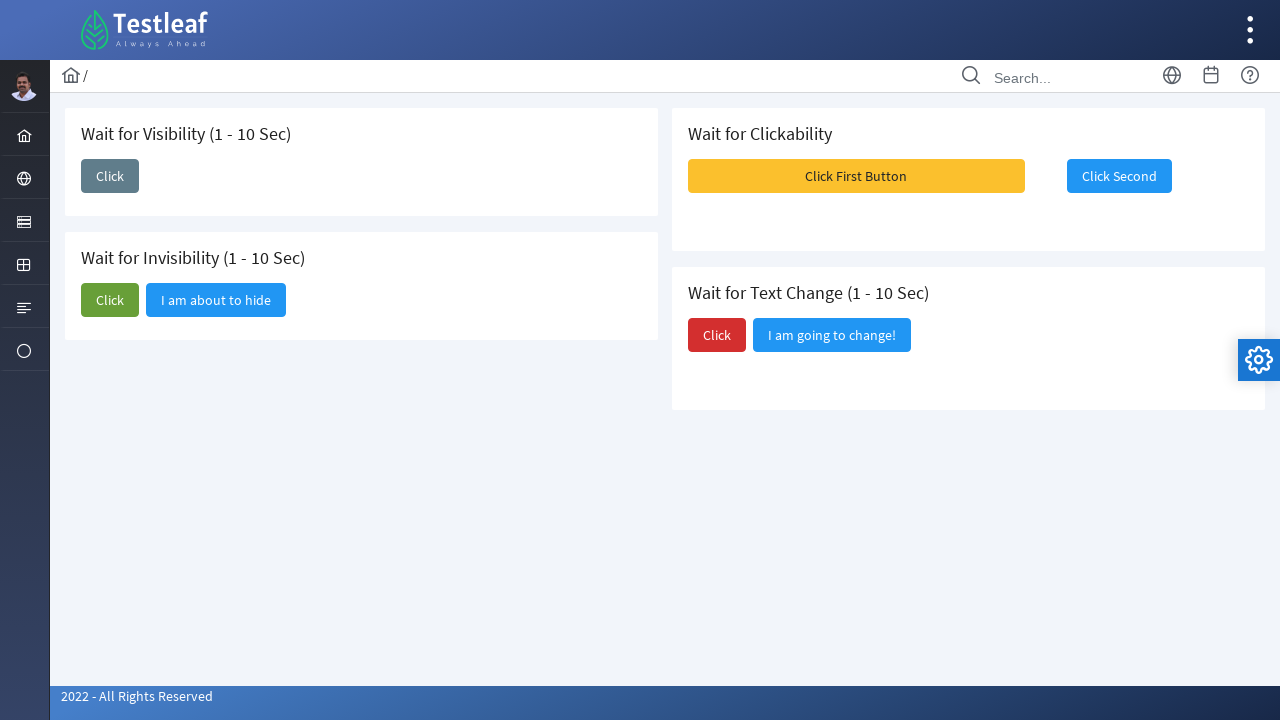

Clicked the first 'Click' button at (110, 176) on (//span[text()='Click'])[1]
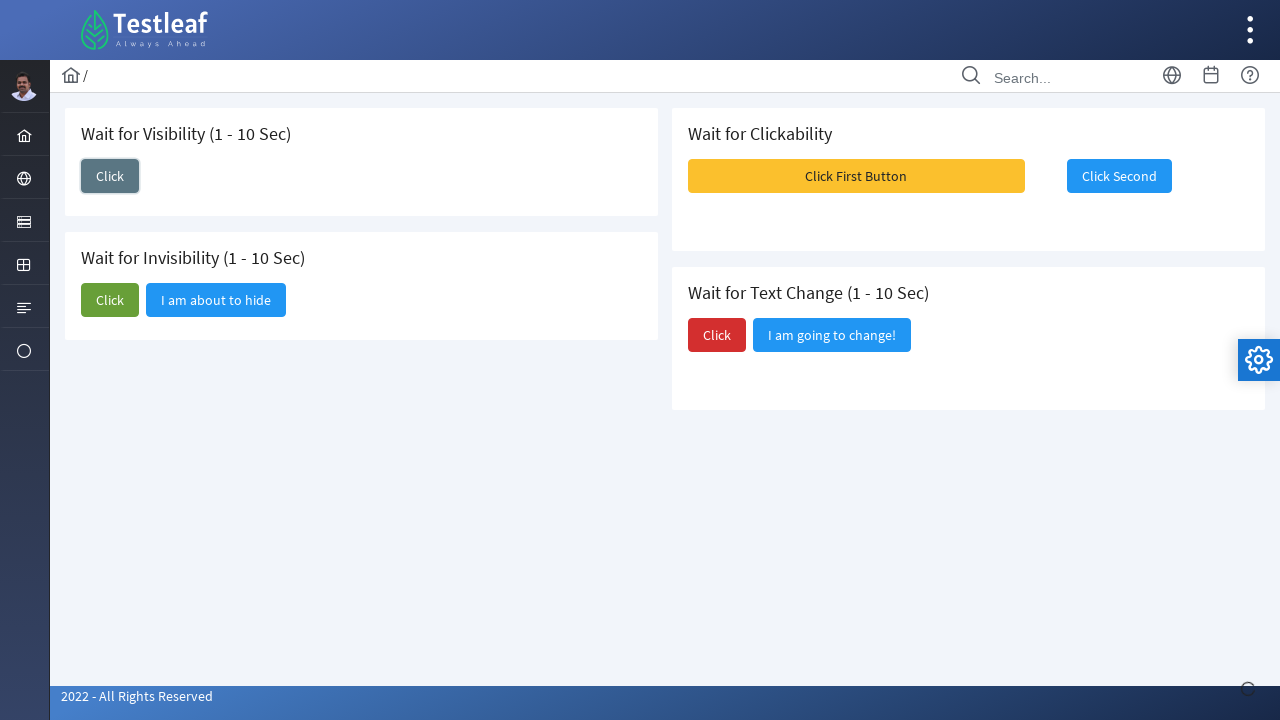

Waited for 'I am here' element to become visible
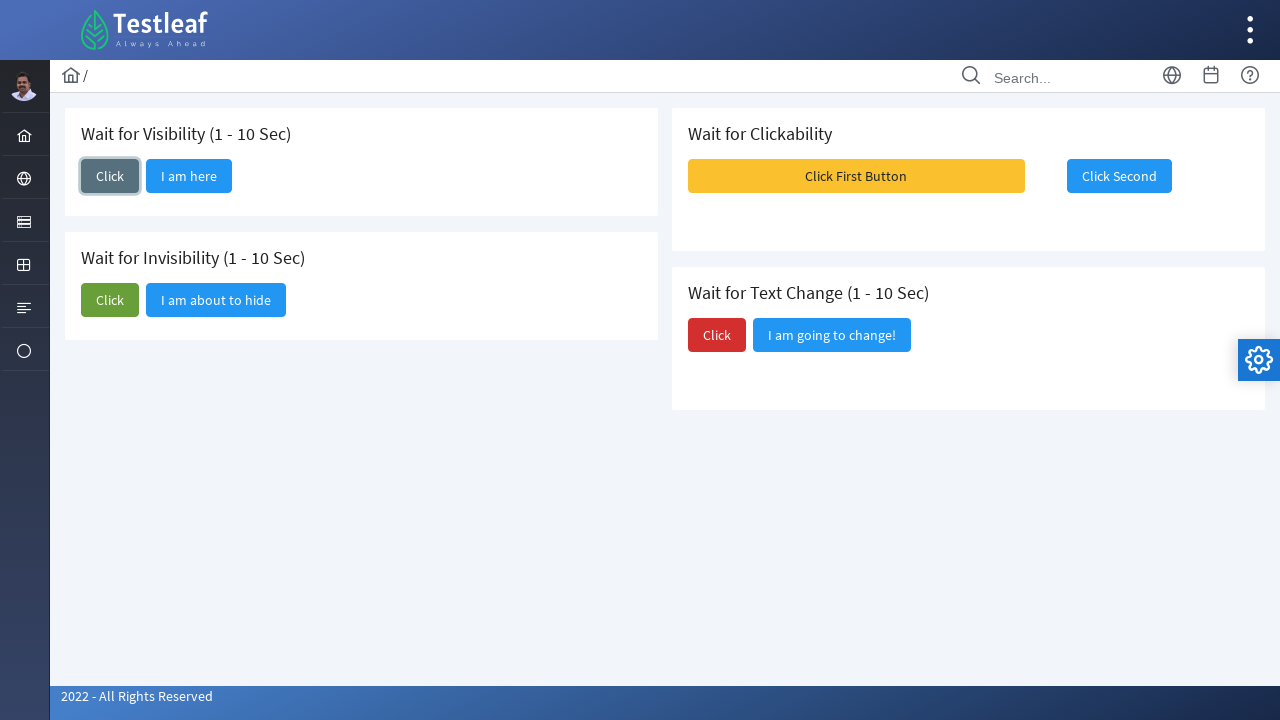

Clicked the 'I am here' element after it became clickable at (189, 176) on xpath=//span[text()='I am here']
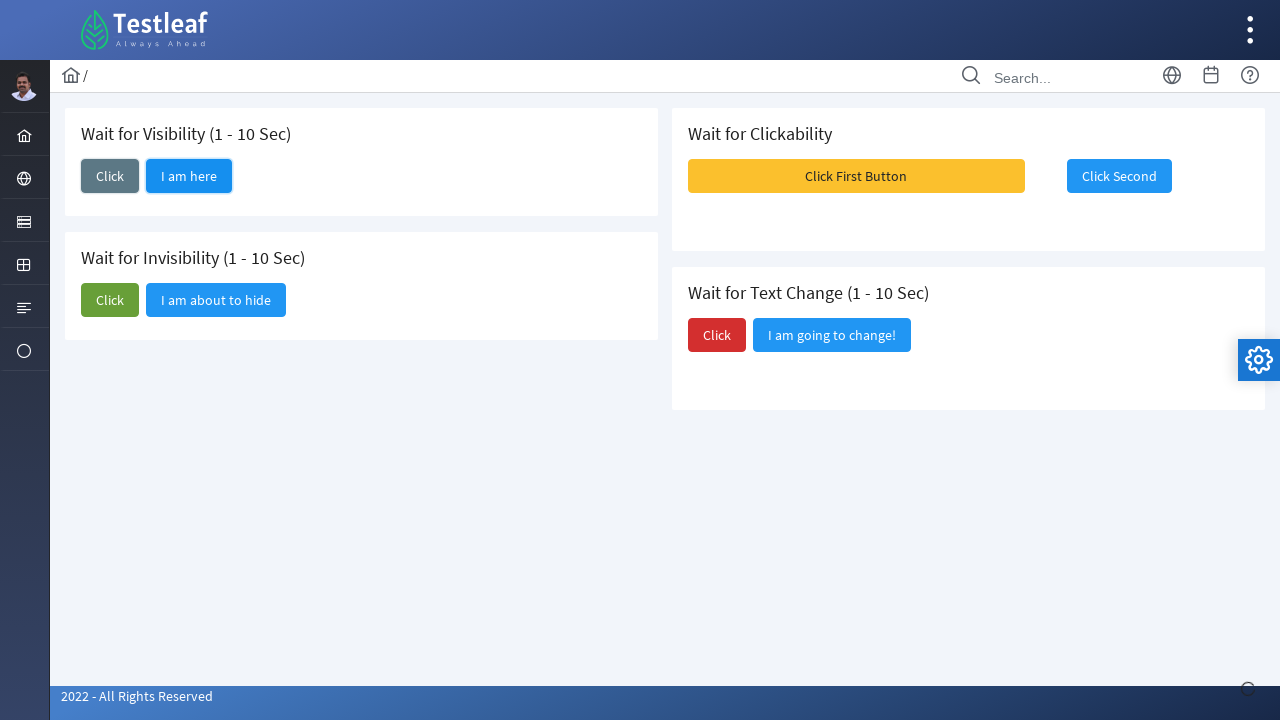

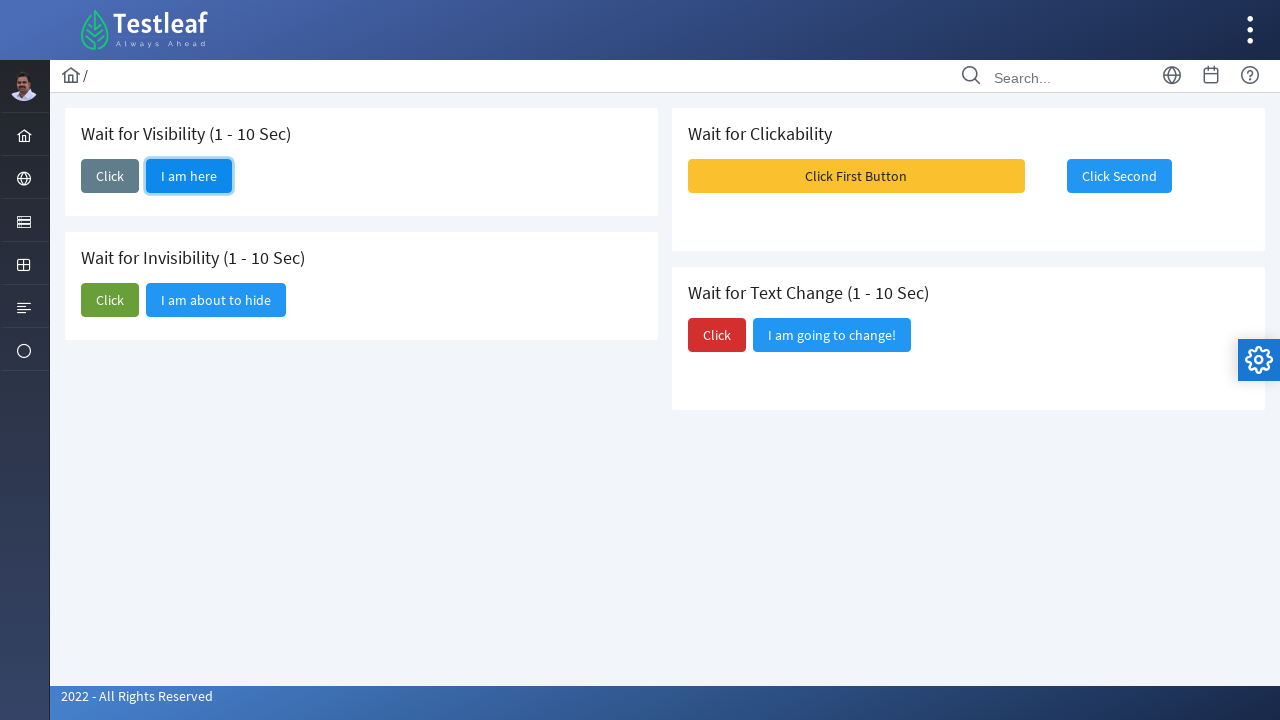